Tests the Automation Exercise website by verifying the presence of links on the homepage, clicking the Products link, and checking that the special offer element is displayed.

Starting URL: https://www.automationexercise.com/

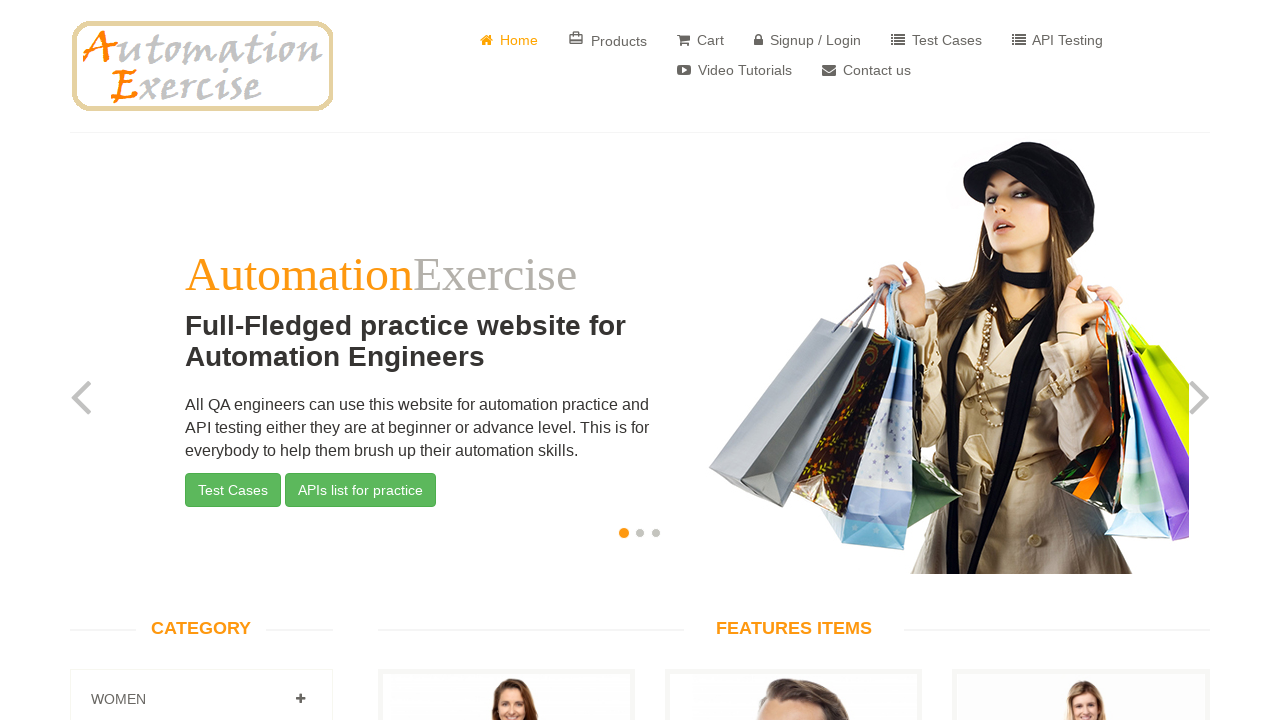

Waited for links to load on homepage
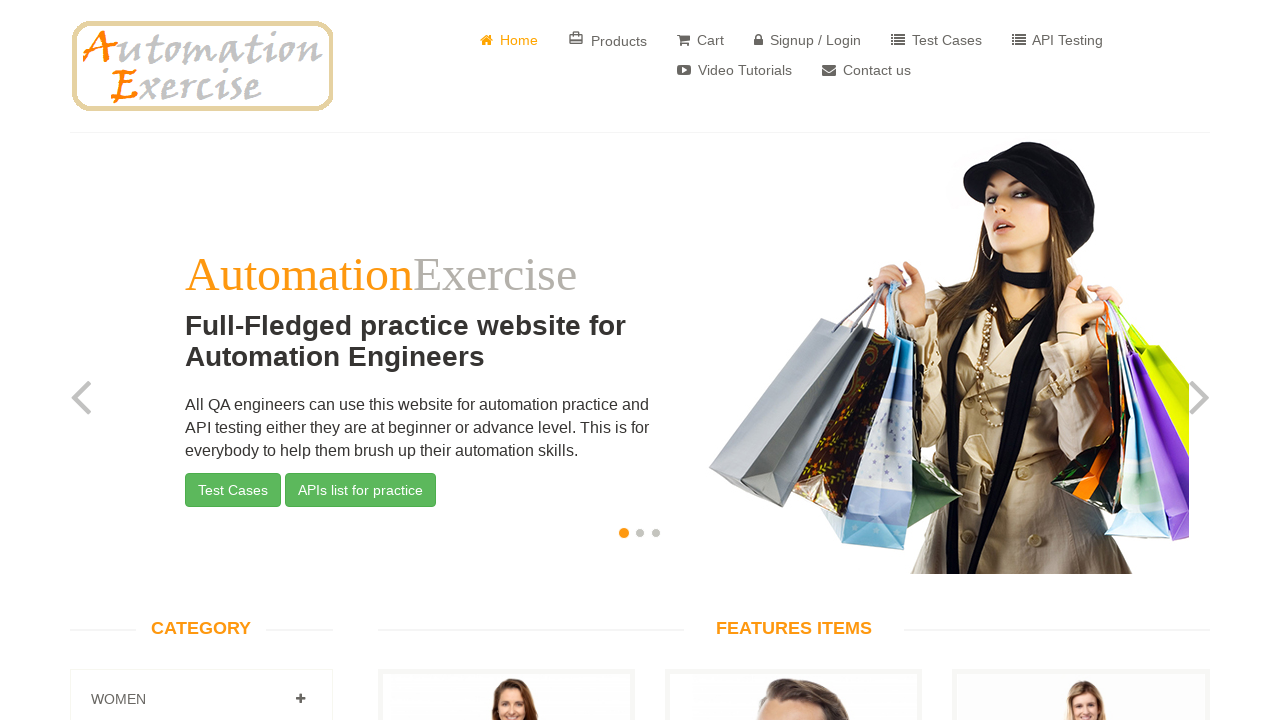

Clicked on Products link at (608, 40) on a:has-text('Products')
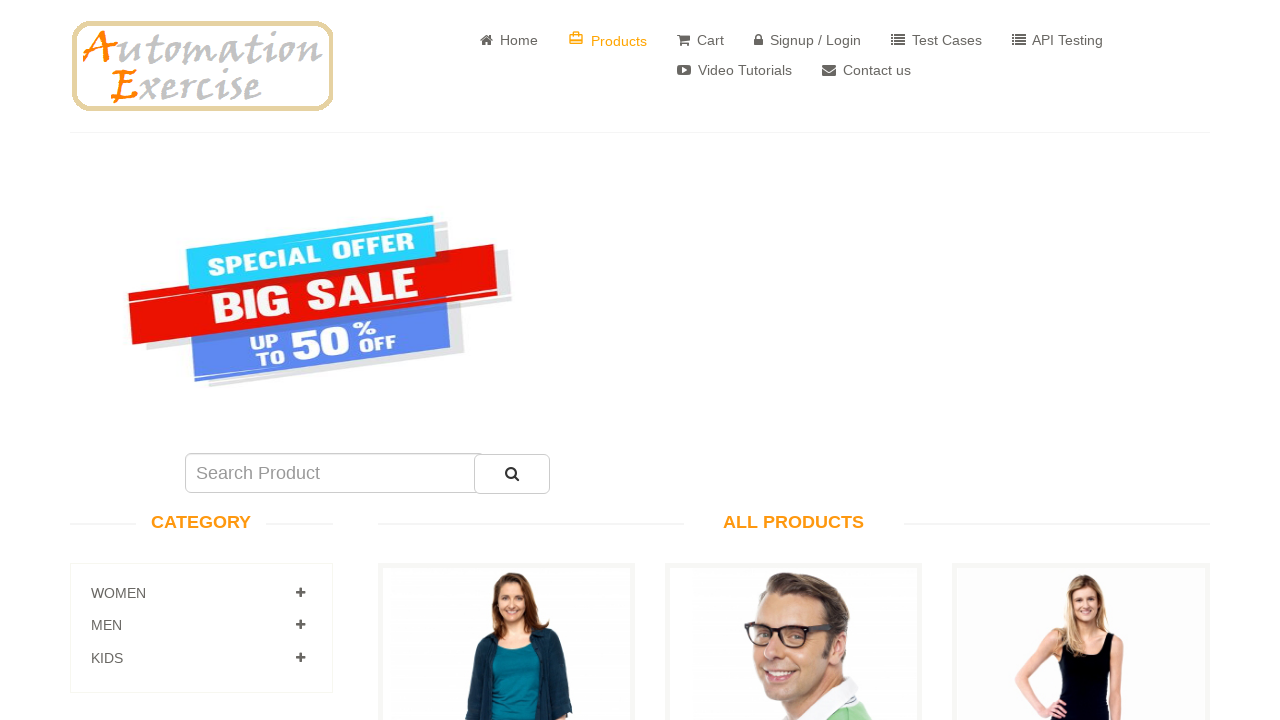

Verified special offer element is displayed
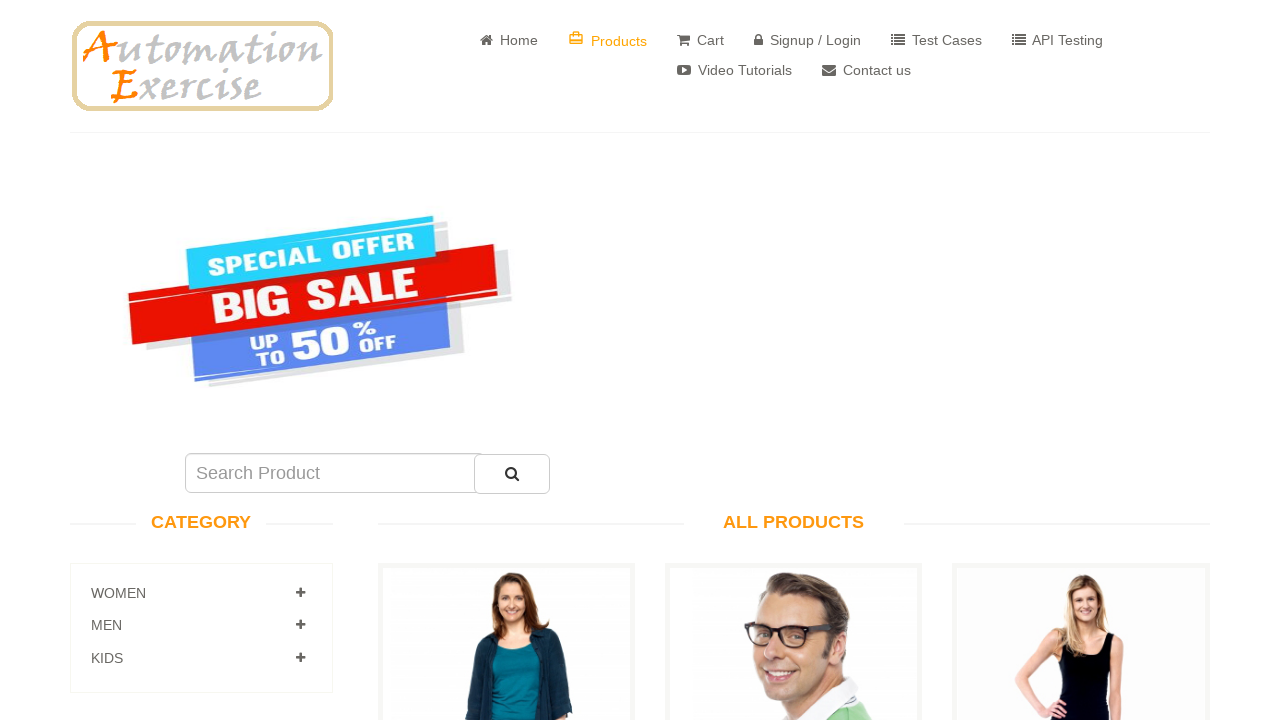

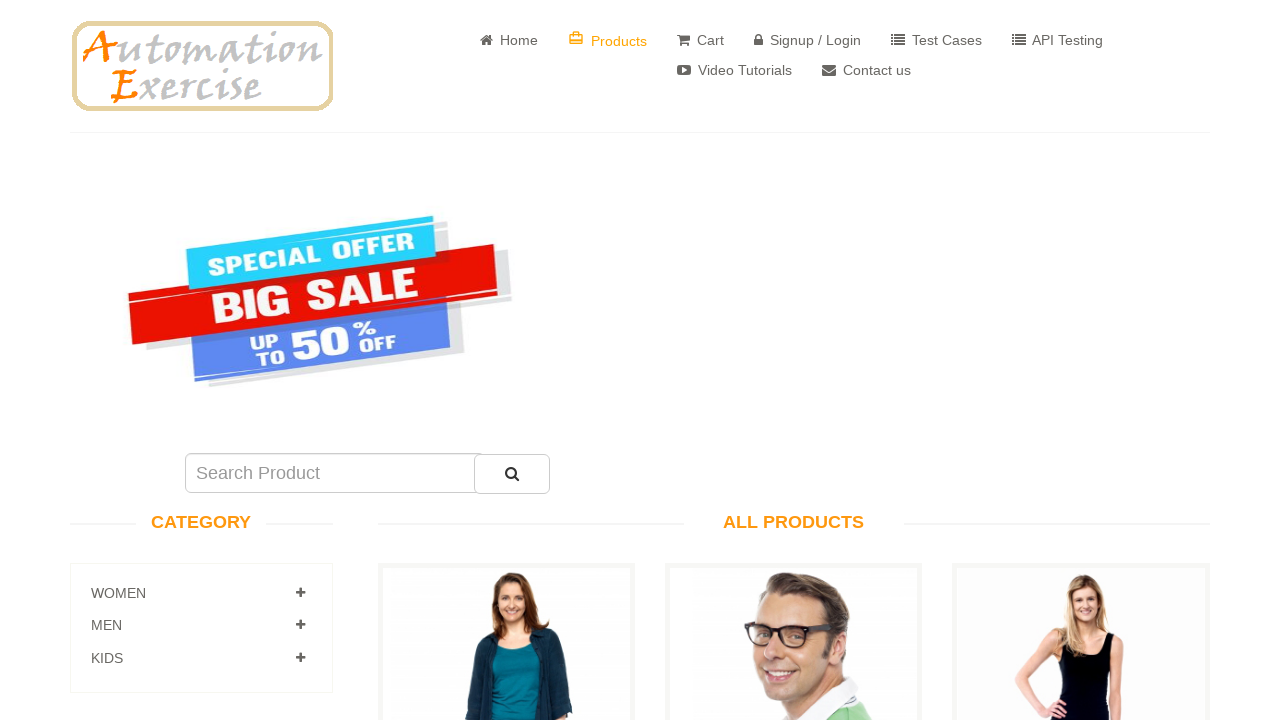